Tests JavaScript prompt dialog handling by clicking a button that triggers a JS prompt, accepting it with input text, and verifying the entered text is displayed on the page.

Starting URL: https://the-internet.herokuapp.com/javascript_alerts

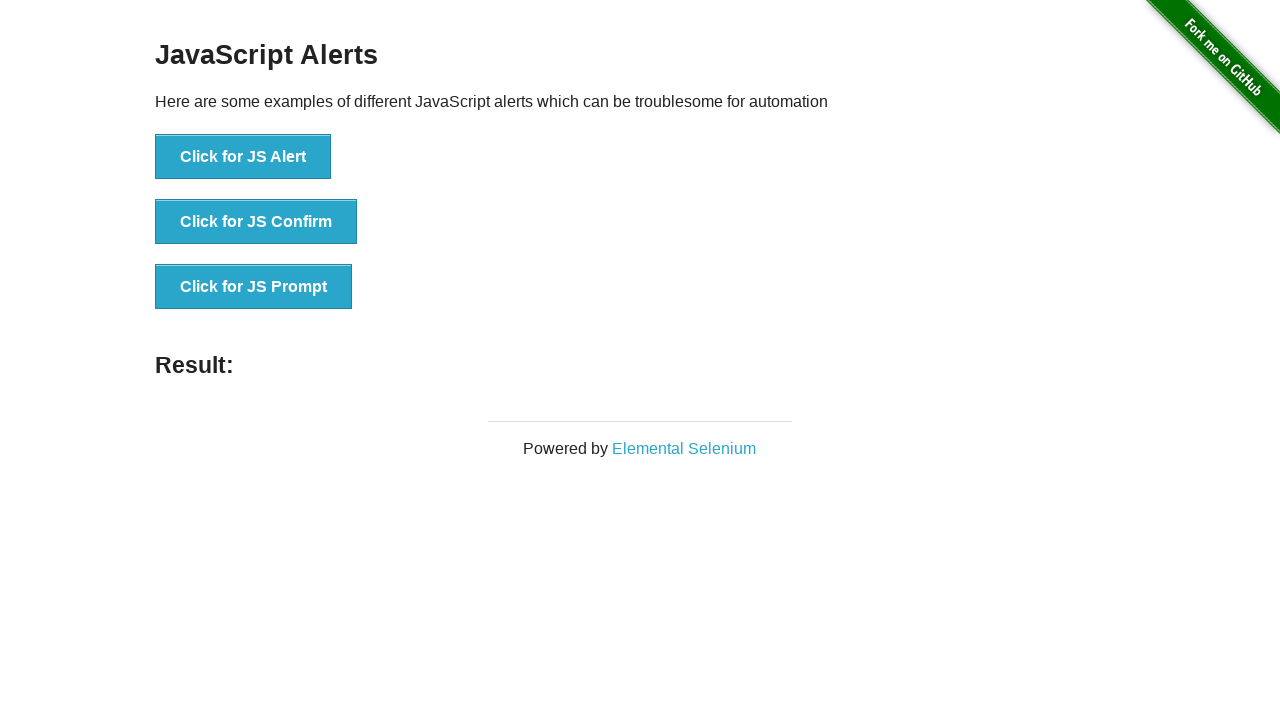

Set up dialog handler to accept JS prompt with text 'Suruzzaman'
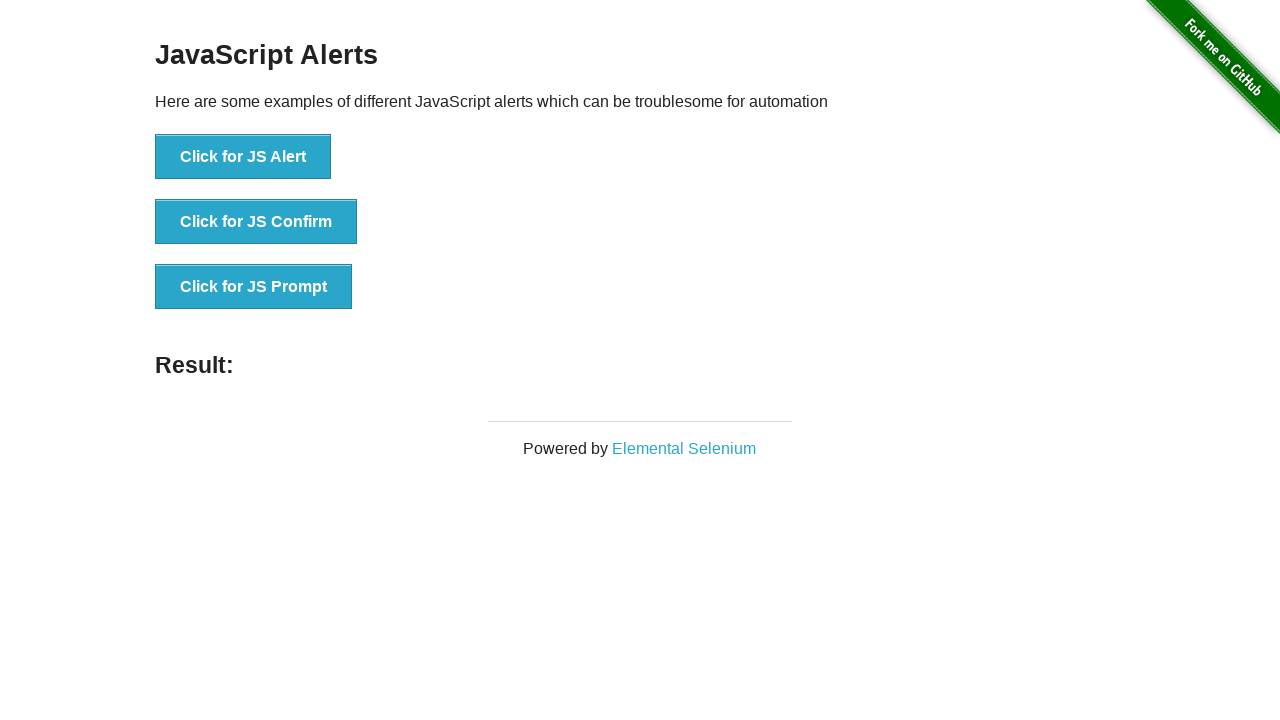

Clicked button to trigger JavaScript prompt dialog at (254, 287) on xpath=//button[text()='Click for JS Prompt']
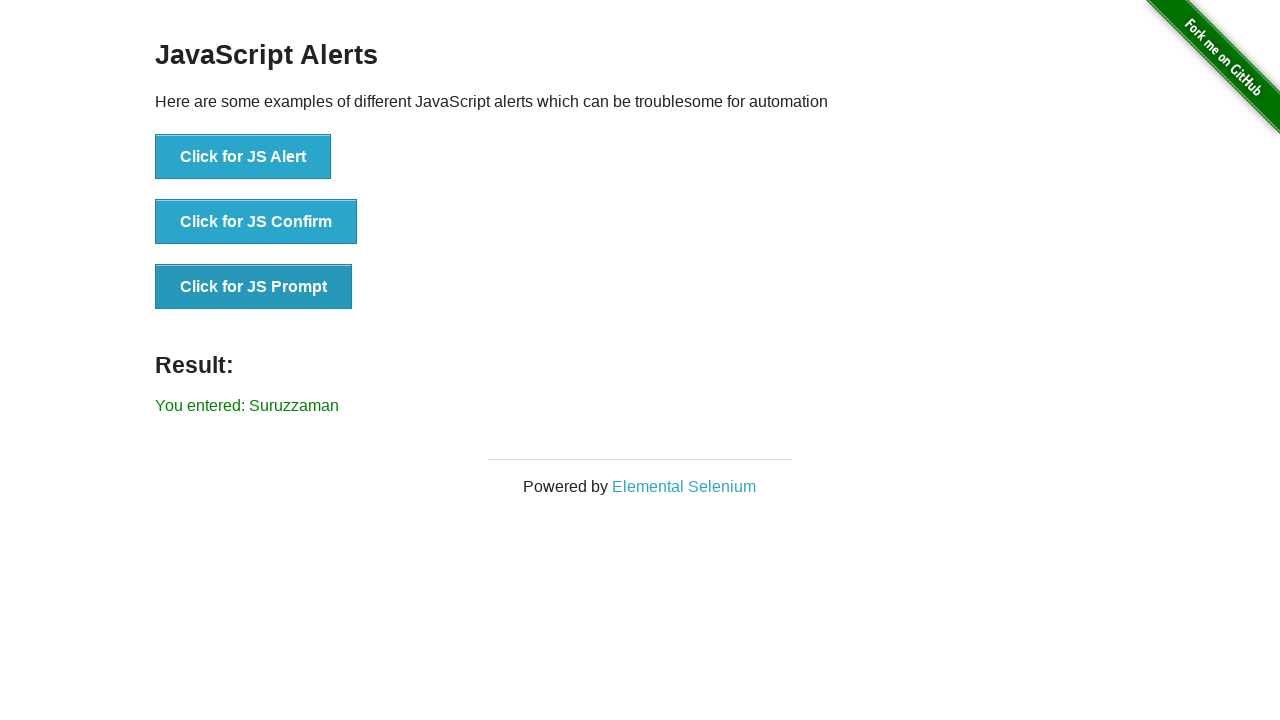

Waited for result text 'You entered: Suruzzaman' to appear on page
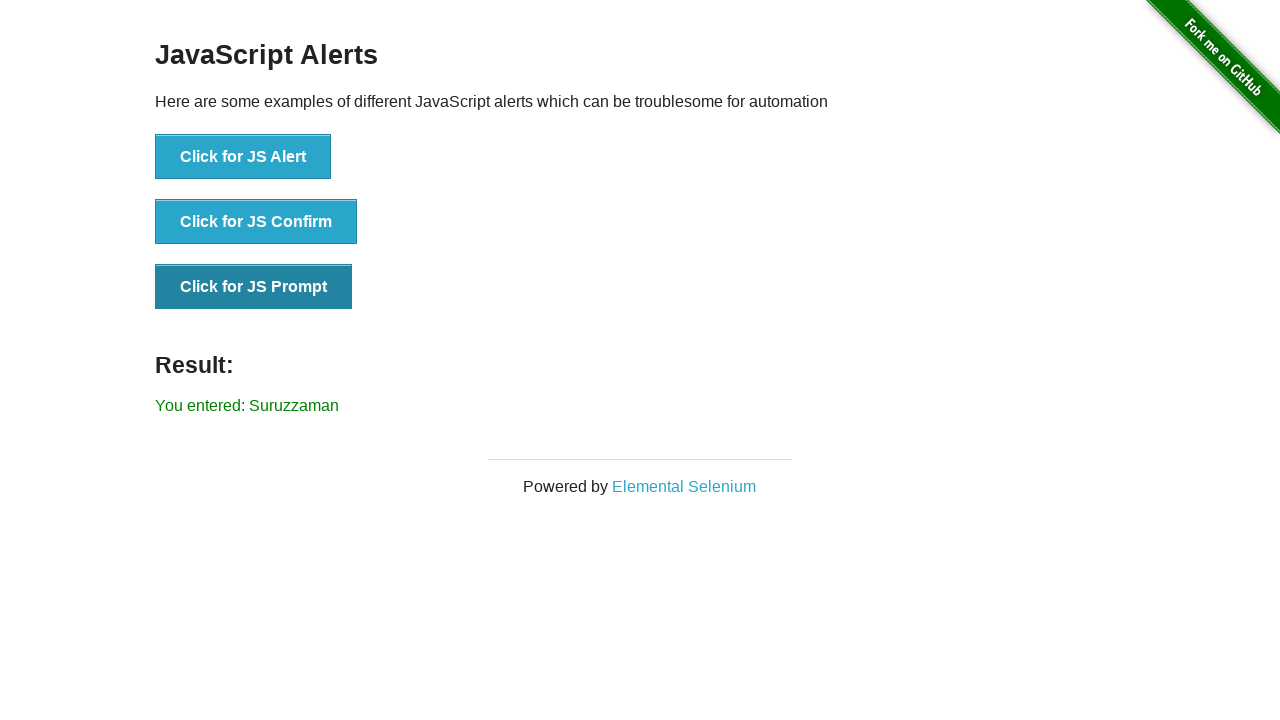

Verified that the entered text is displayed on the page
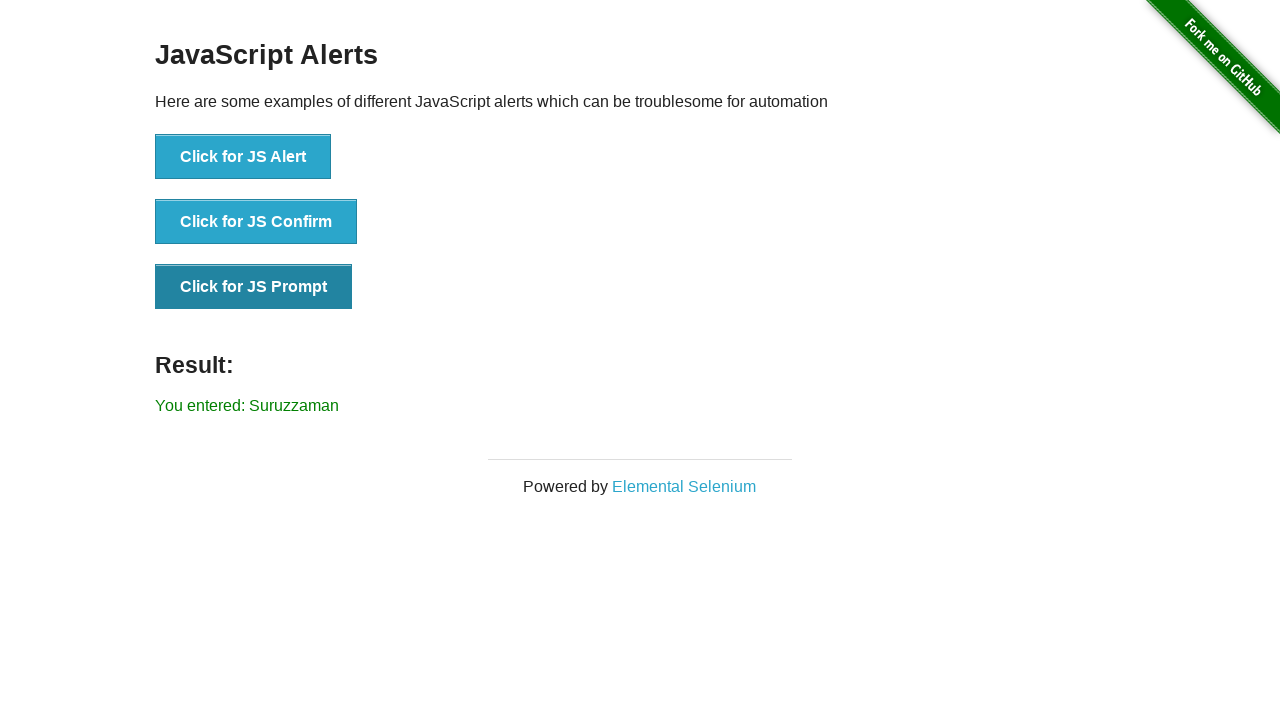

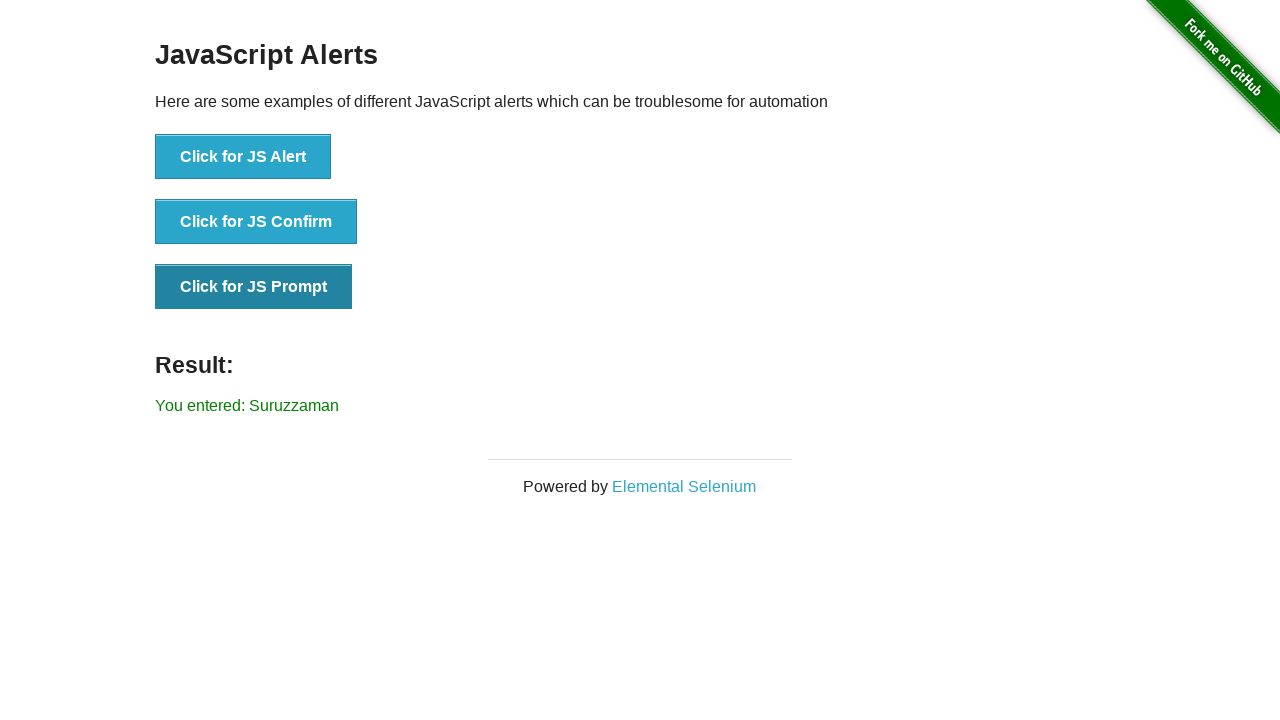